Tests the text box form on demoqa.com by filling in full name, email, current address, and permanent address fields, then submitting the form and verifying the output contains the submitted data.

Starting URL: https://demoqa.com/text-box

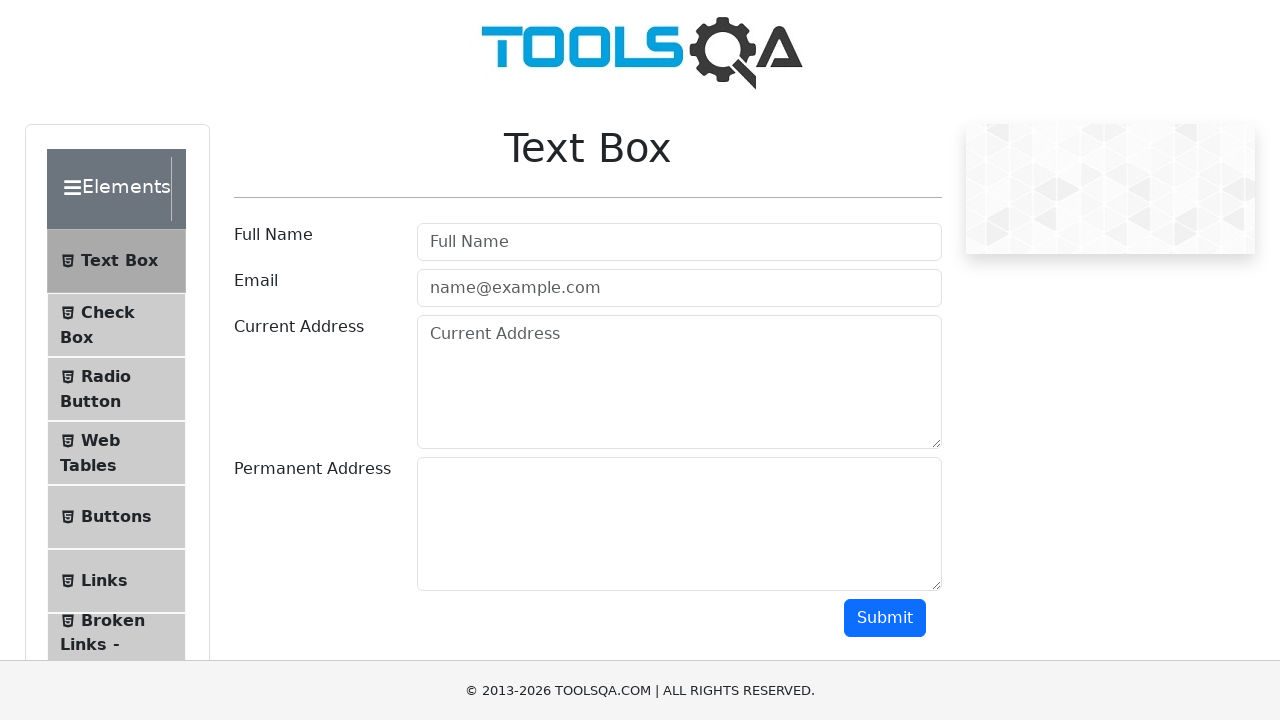

Filled full name field with 'John Anderson' on #userName
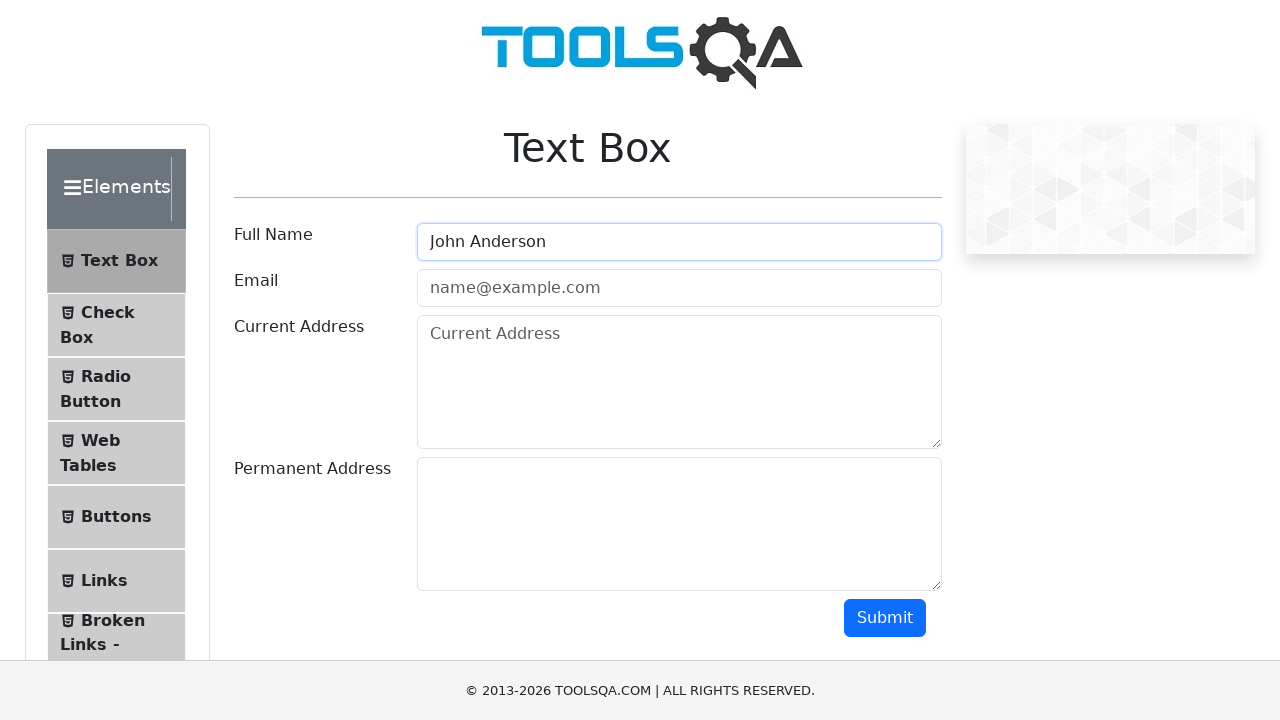

Filled email field with 'john.anderson@testmail.com' on #userEmail
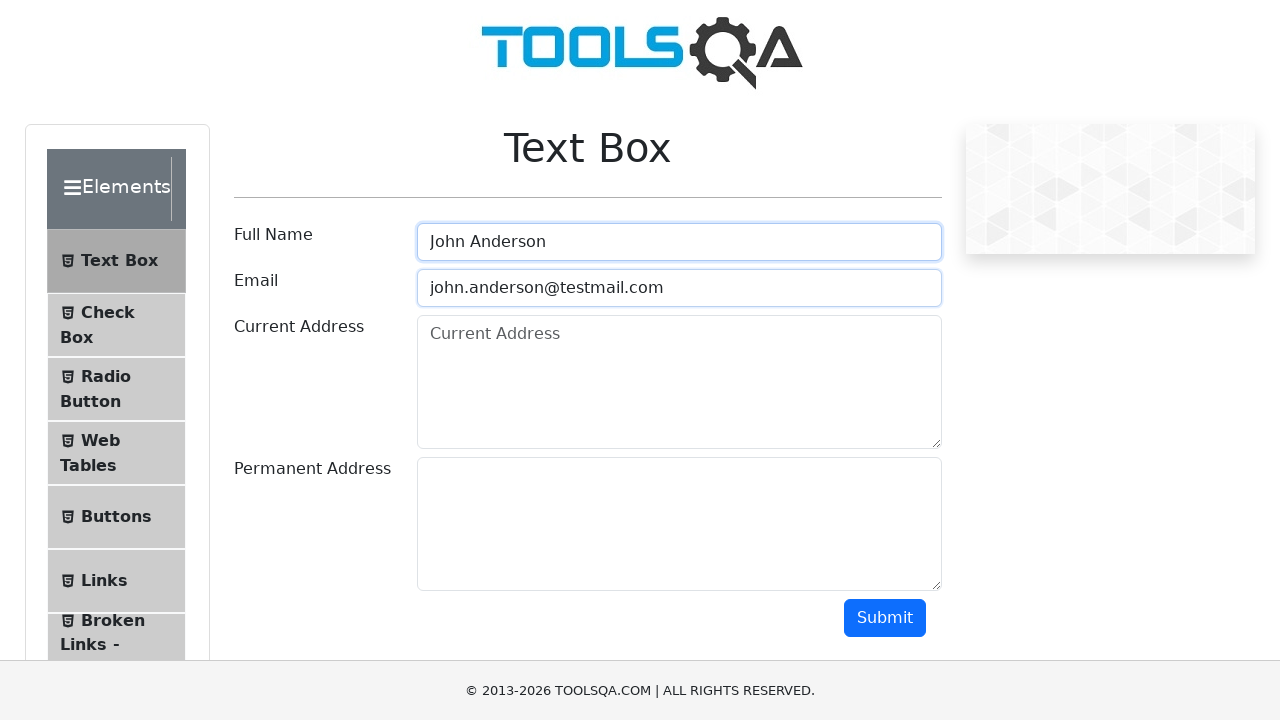

Filled current address field with '123 Main Street, Apt 4B, New York, NY 10001' on #currentAddress
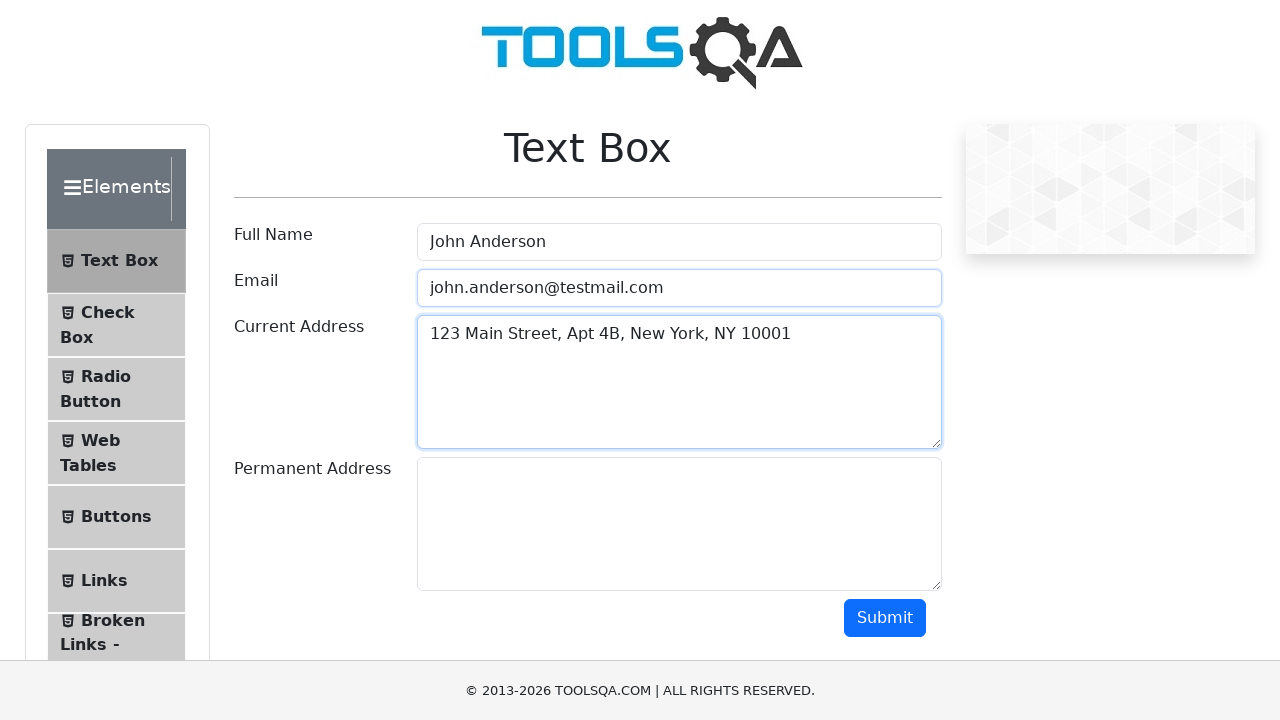

Filled permanent address field with '456 Oak Avenue, Los Angeles, CA 90001' on #permanentAddress
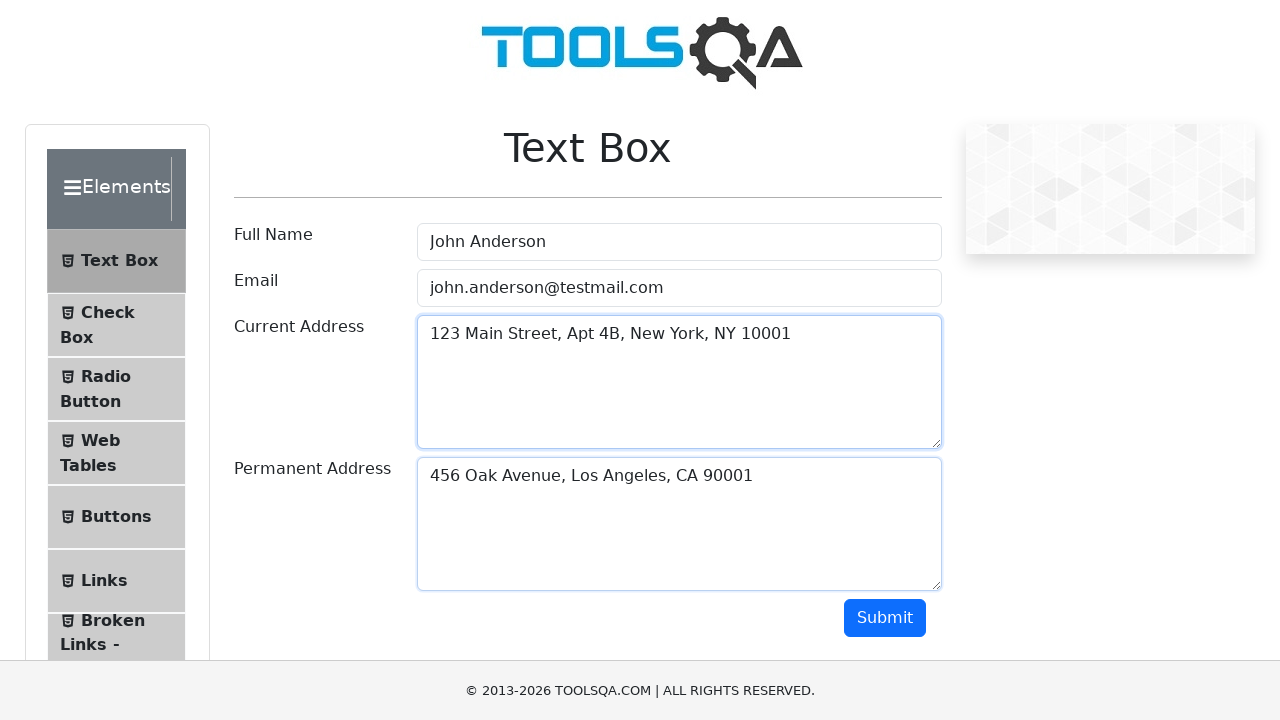

Clicked submit button to submit the text box form at (885, 618) on #submit
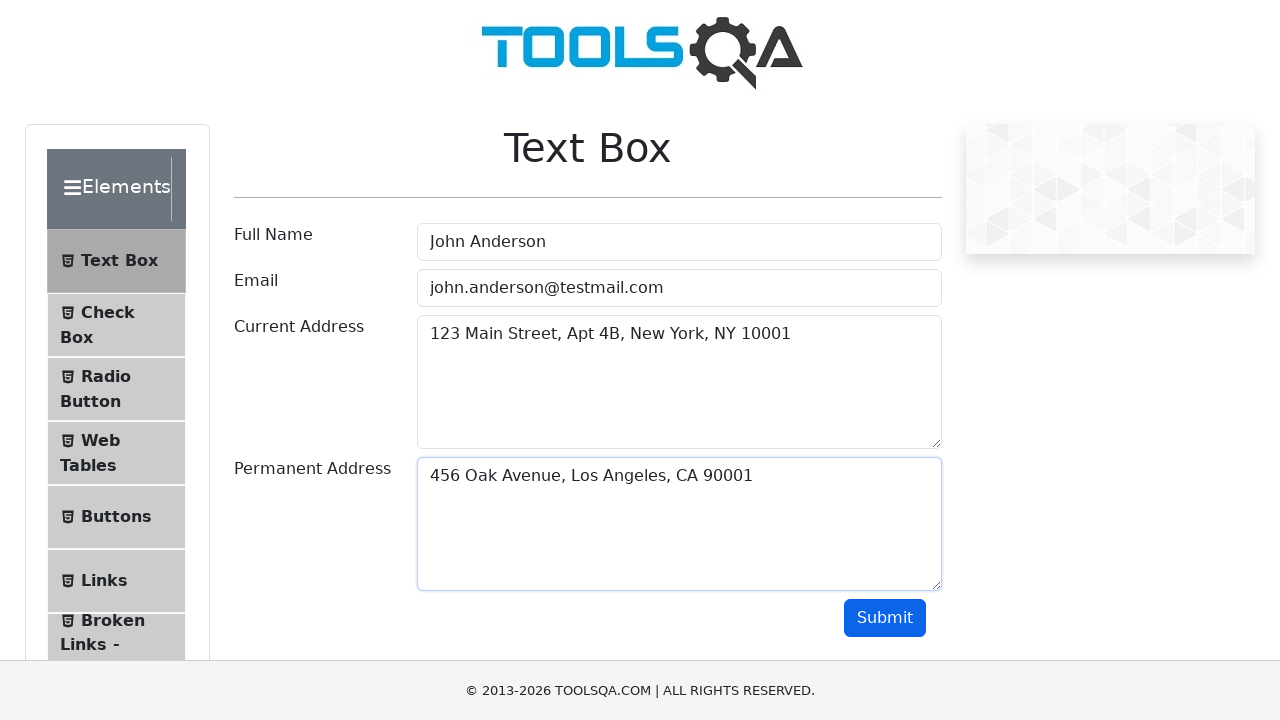

Output section became visible after form submission
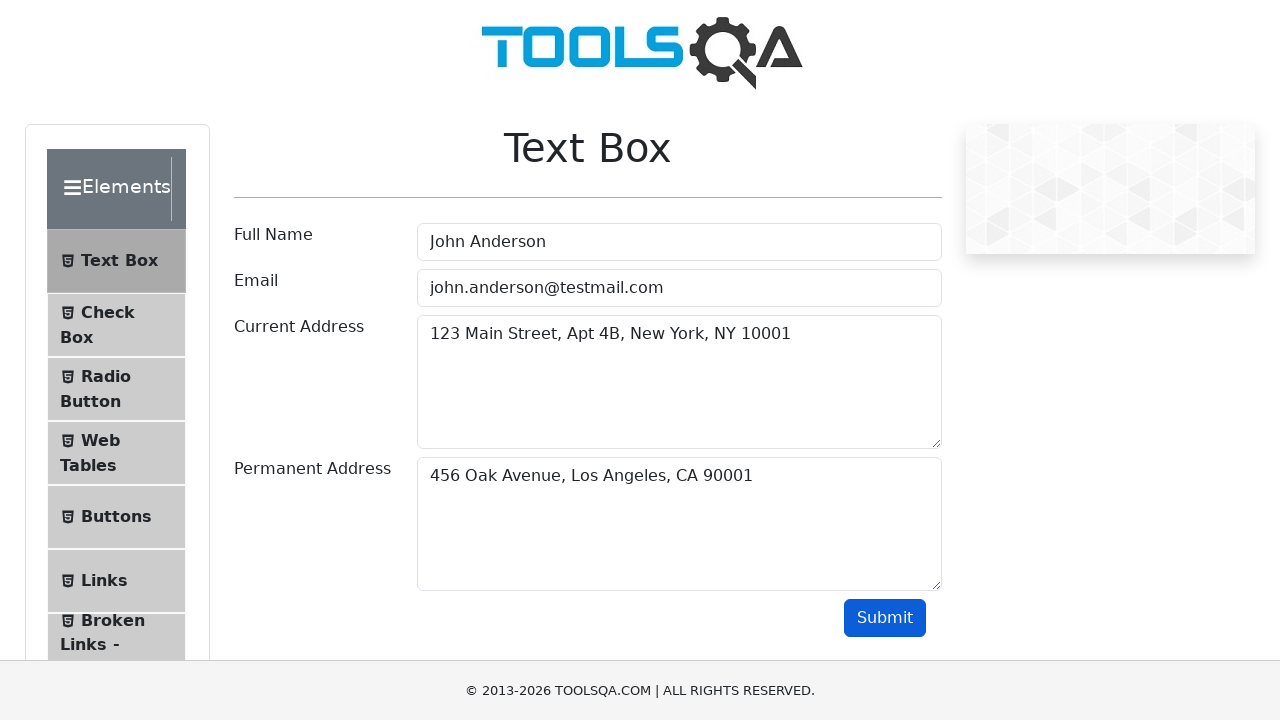

Retrieved output text content
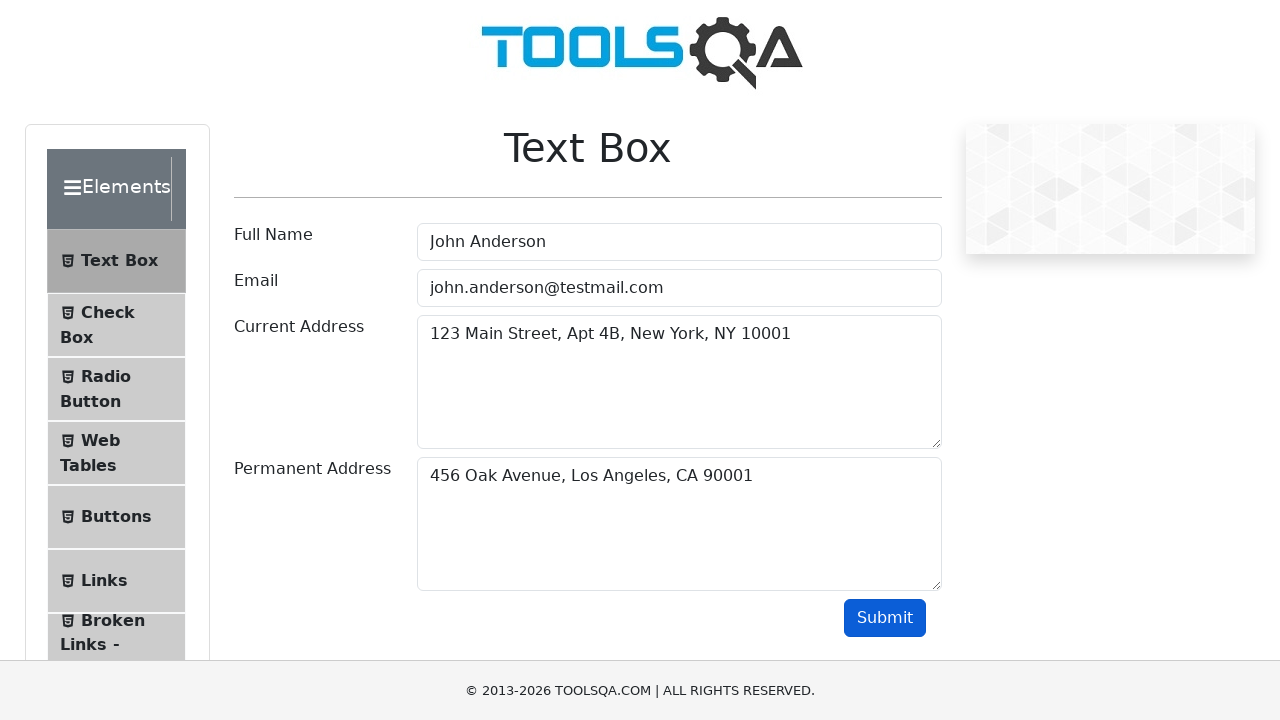

Verified full name 'John Anderson' is present in output
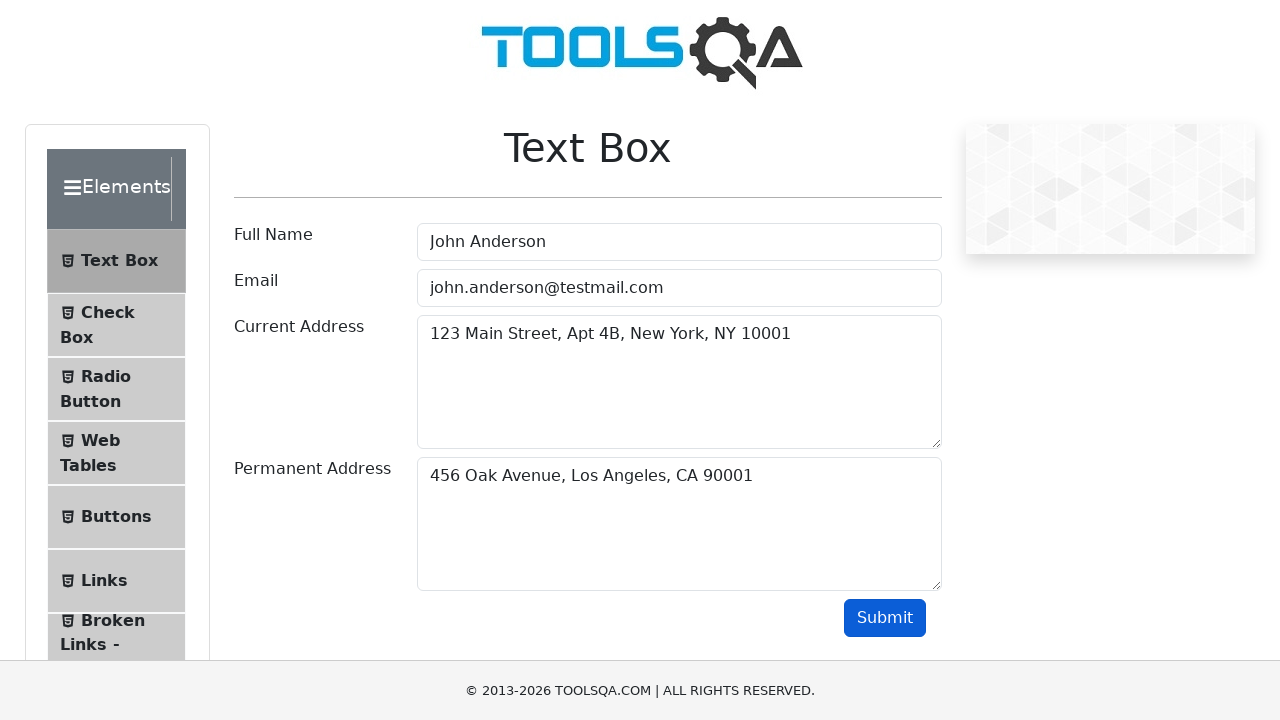

Verified email 'john.anderson@testmail.com' is present in output
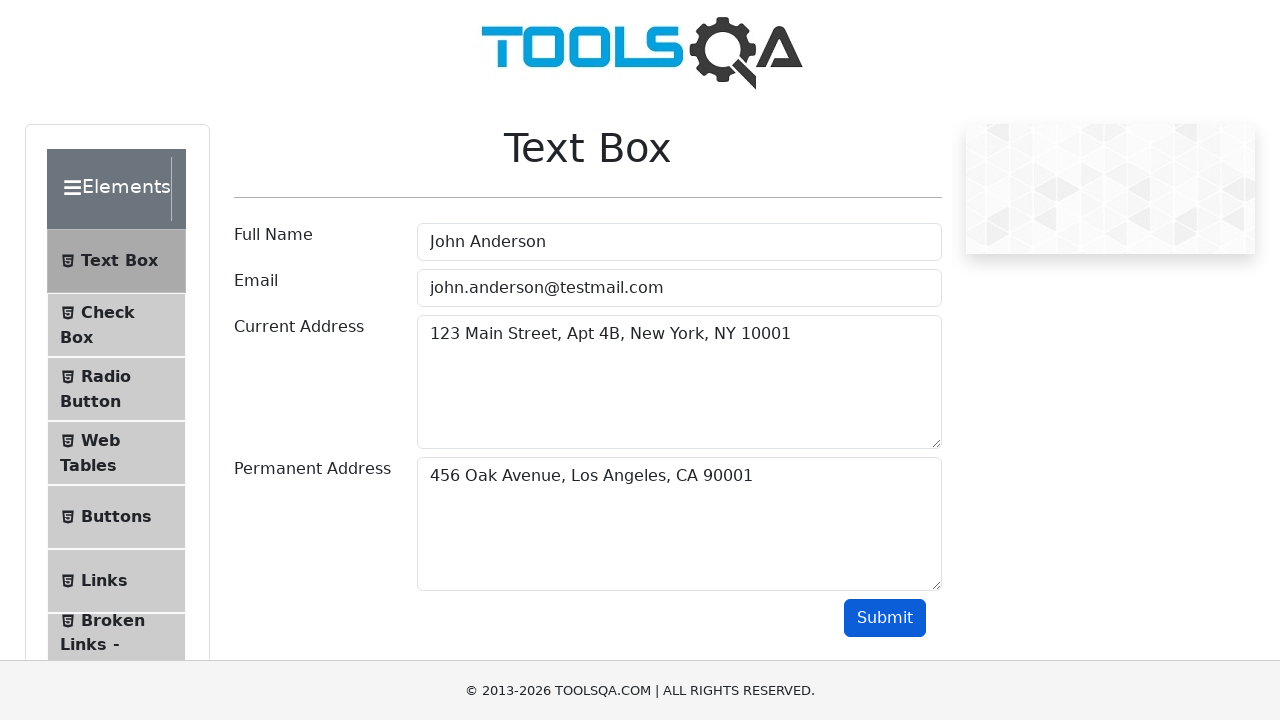

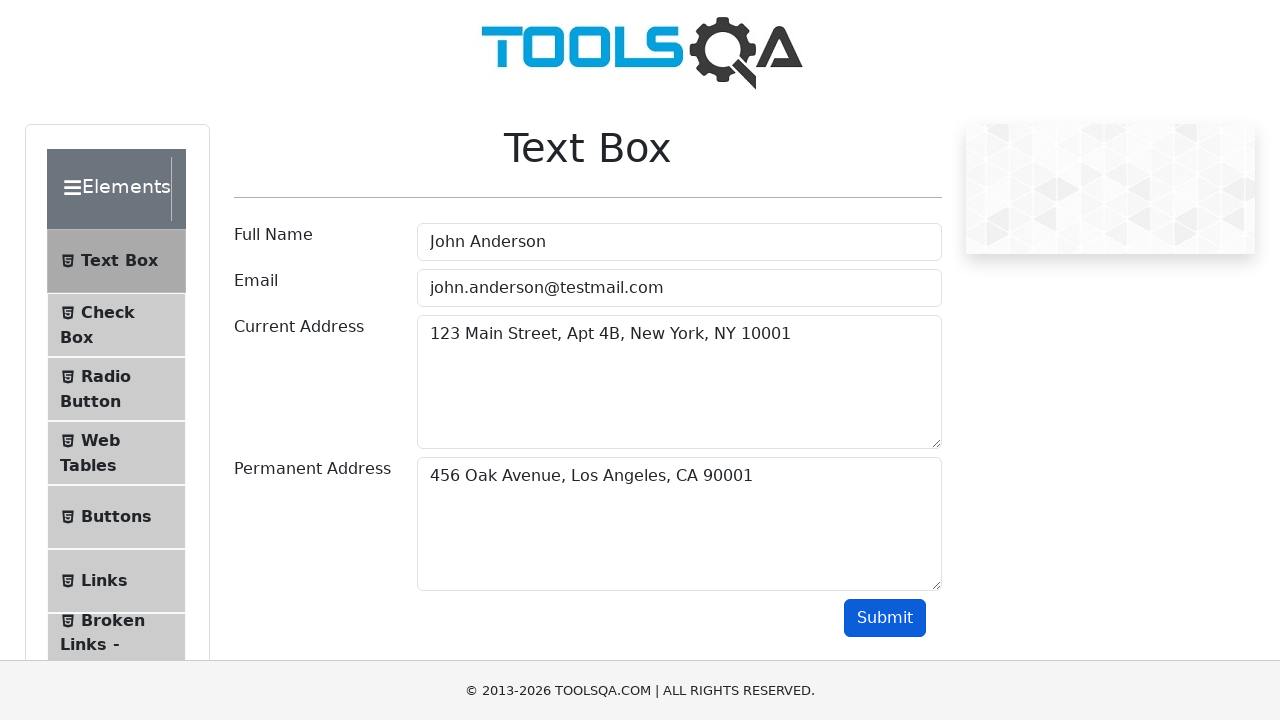